Tests radio button and checkbox selection on a form with health-related options, verifying selection states and deselection behavior

Starting URL: https://automationfc.github.io/multiple-fields/

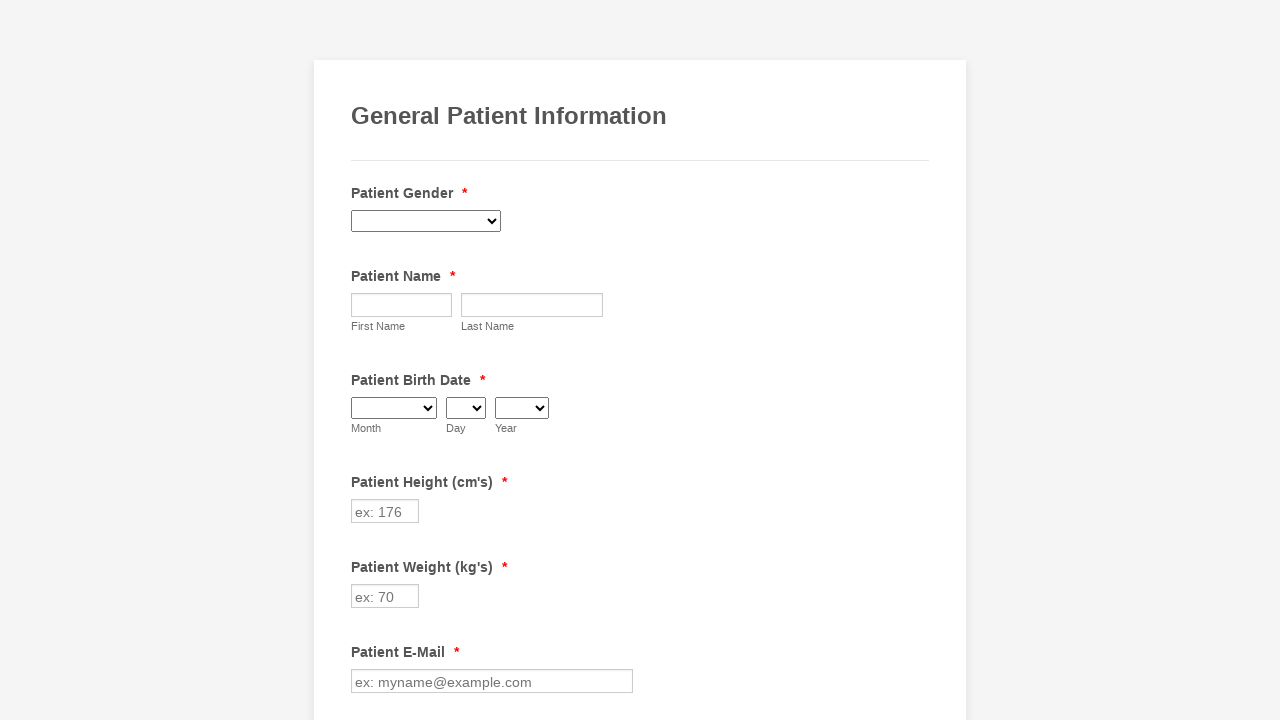

Selected Ulcerative Colitis checkbox at (362, 360) on input[value='Ulcerative Colitis']
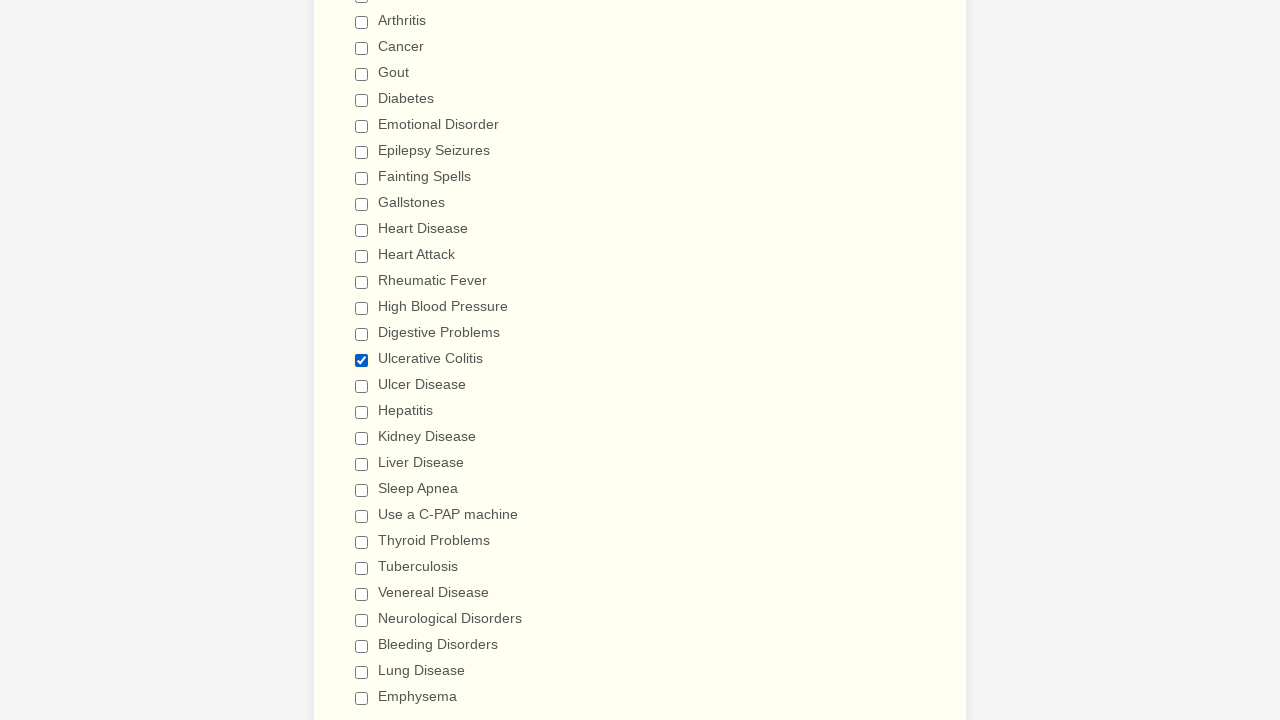

Selected Liver Disease checkbox at (362, 464) on input[value='Liver Disease']
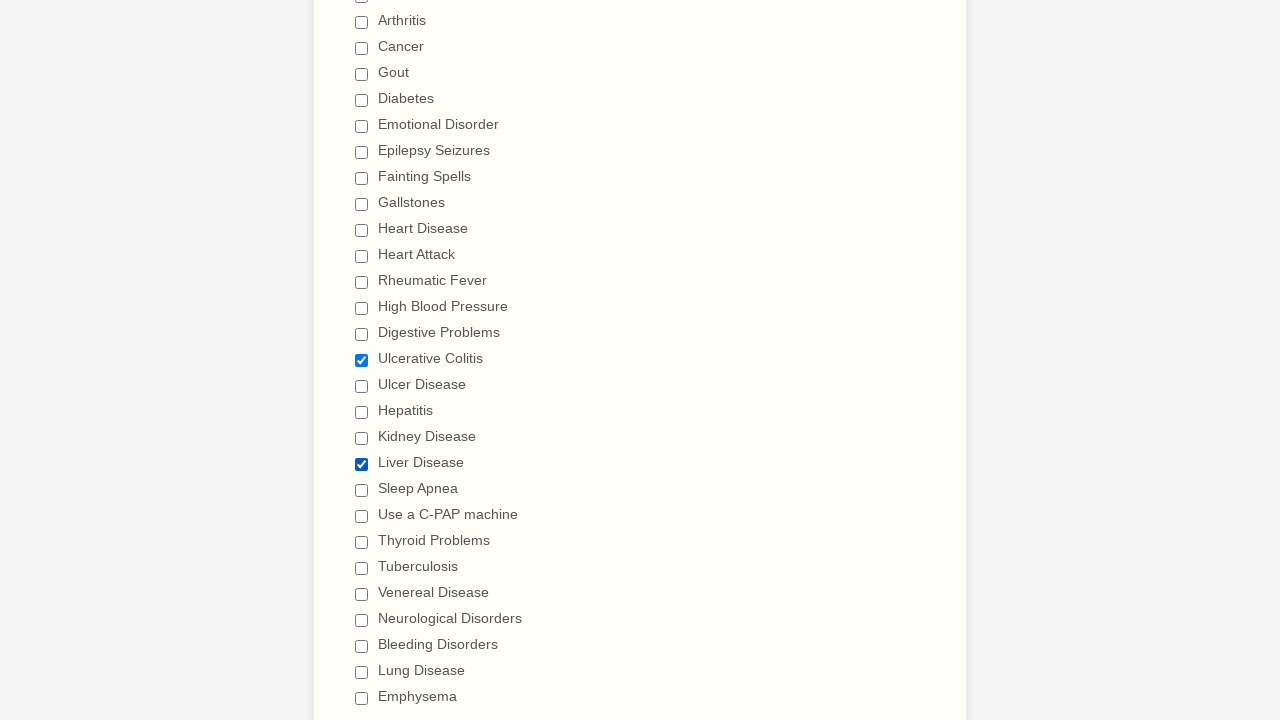

Selected Tuberculosis checkbox at (362, 568) on input[value='Tuberculosis']
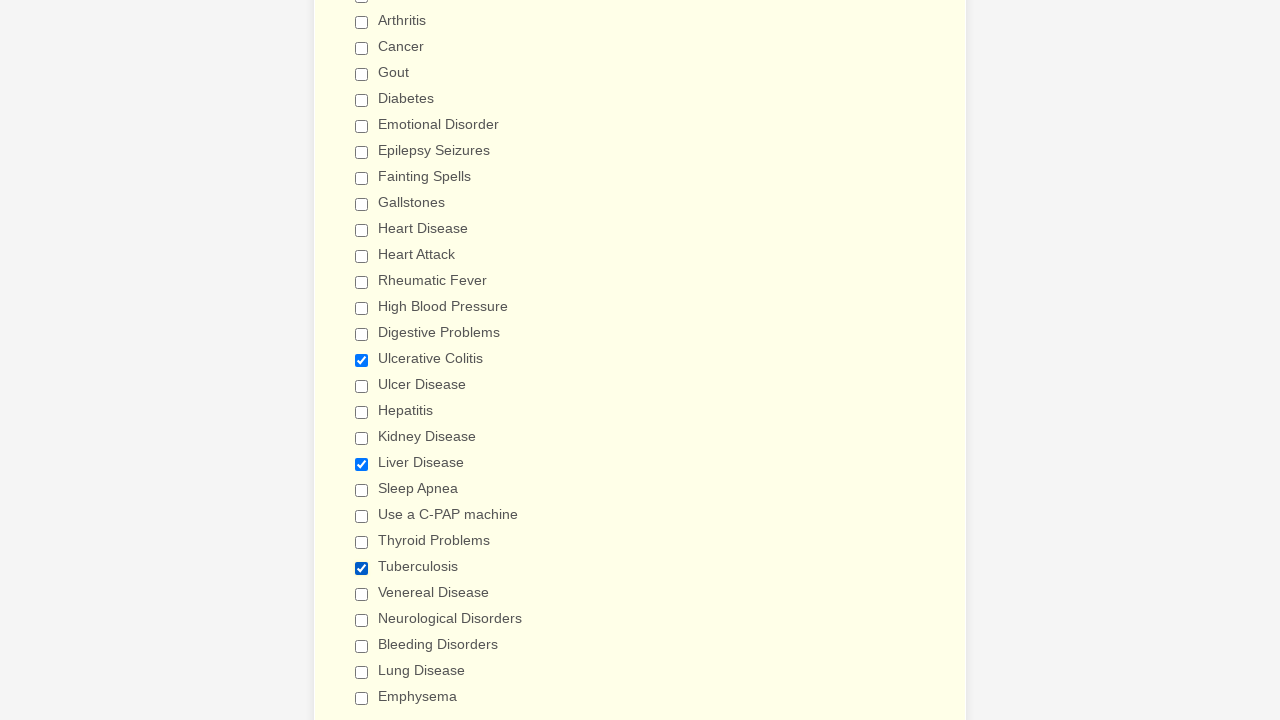

Selected 3-4 days radio button for exercise frequency at (362, 361) on input[value='3-4 days']
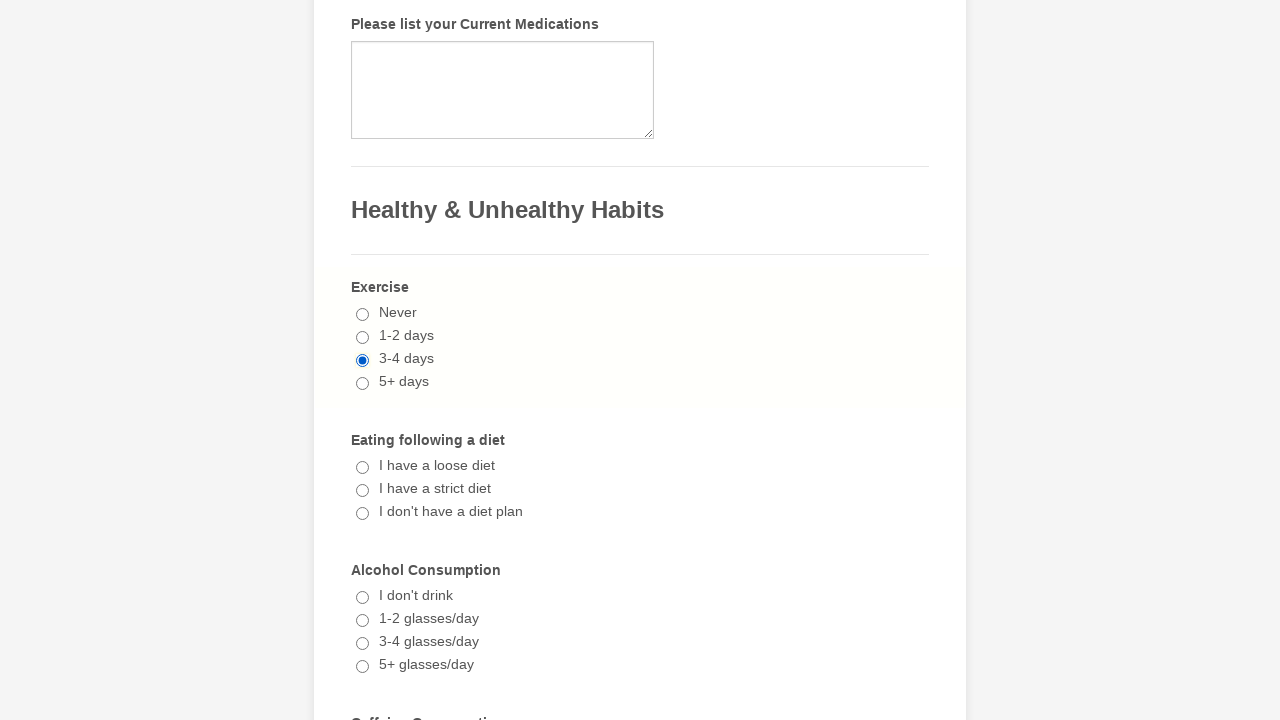

Selected 3-4 glasses/day radio button for alcohol consumption at (362, 644) on input[value='3-4 glasses/day']
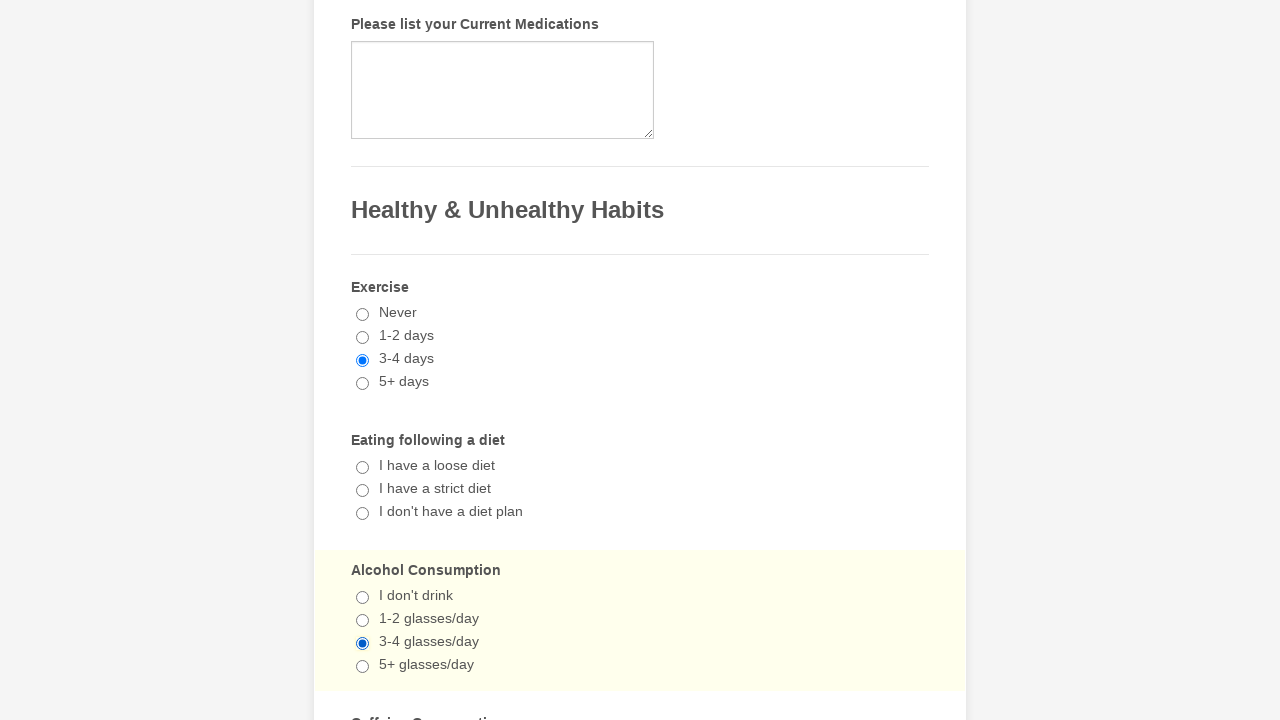

Selected I don't have a diet plan radio button at (362, 514) on input[value="I don't have a diet plan"]
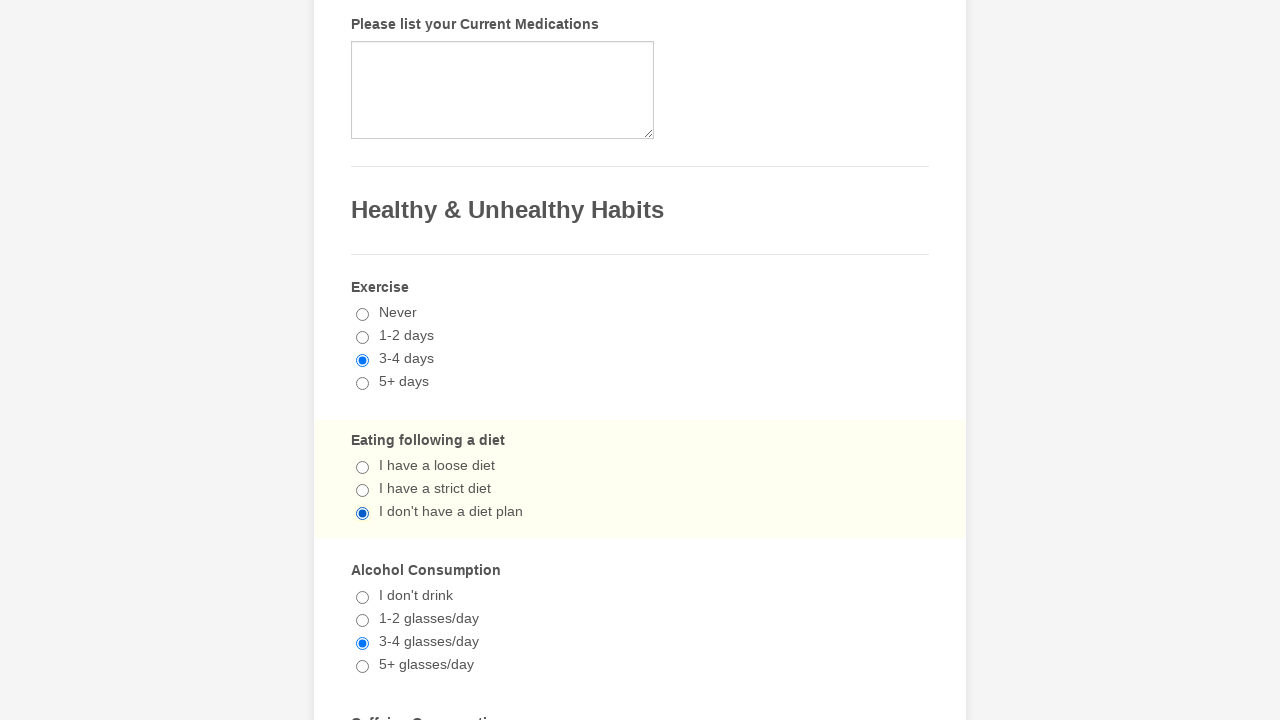

Verified Ulcerative Colitis checkbox is checked
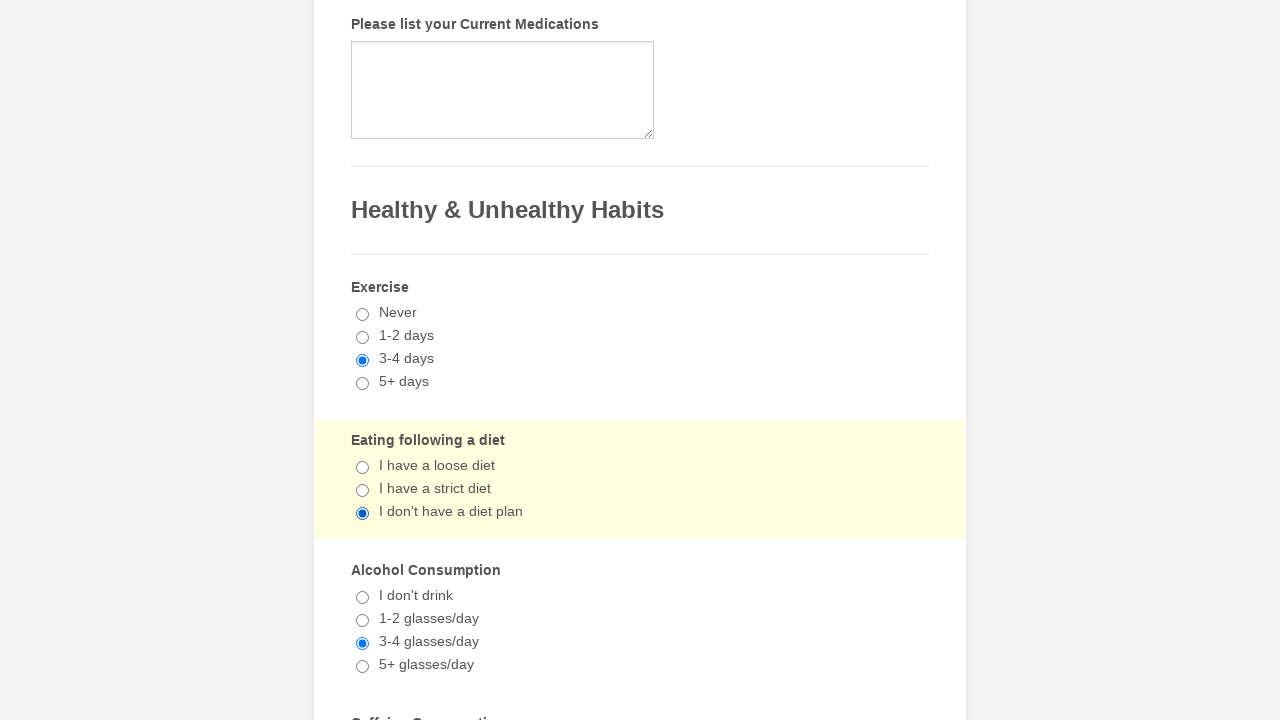

Verified Liver Disease checkbox is checked
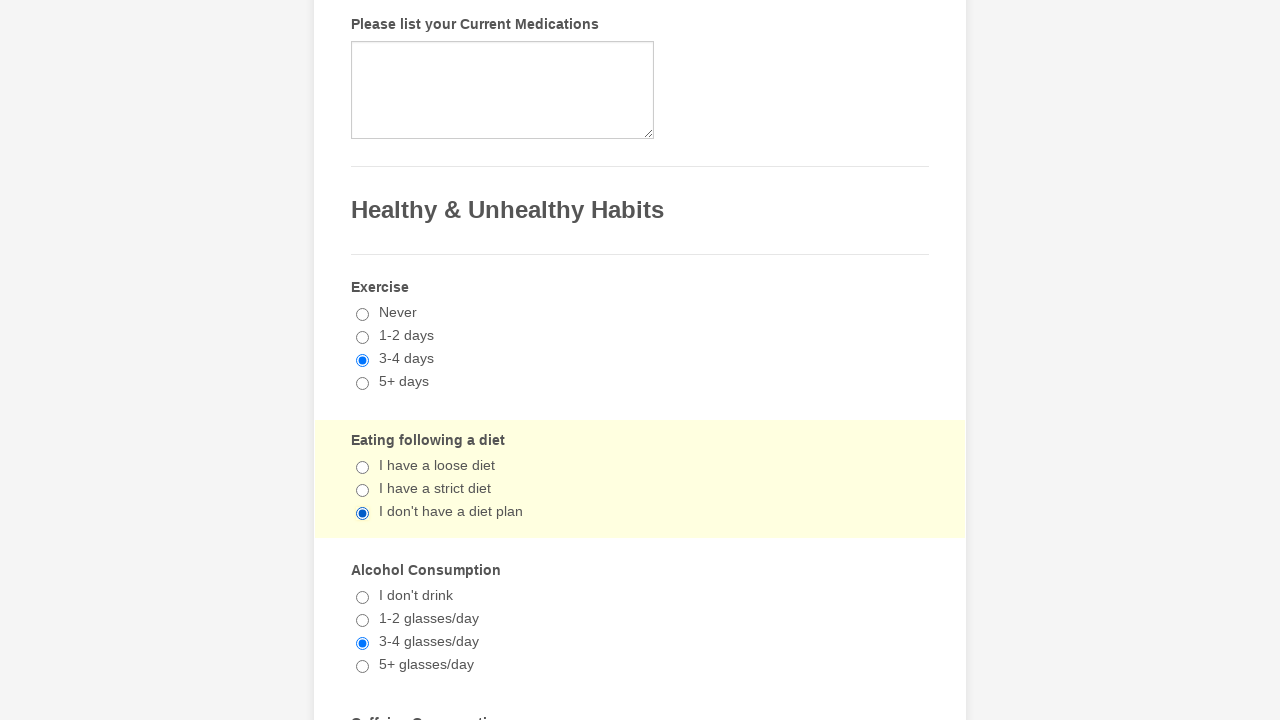

Verified Tuberculosis checkbox is checked
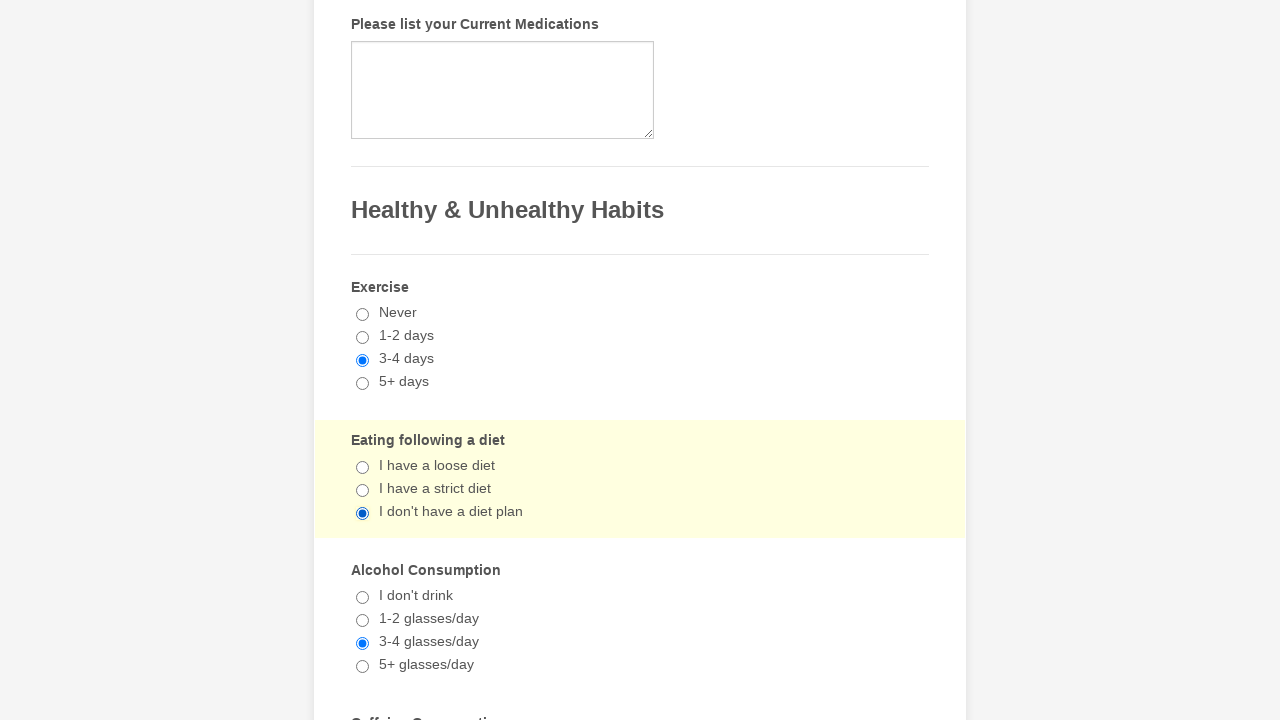

Verified 3-4 days radio button is checked
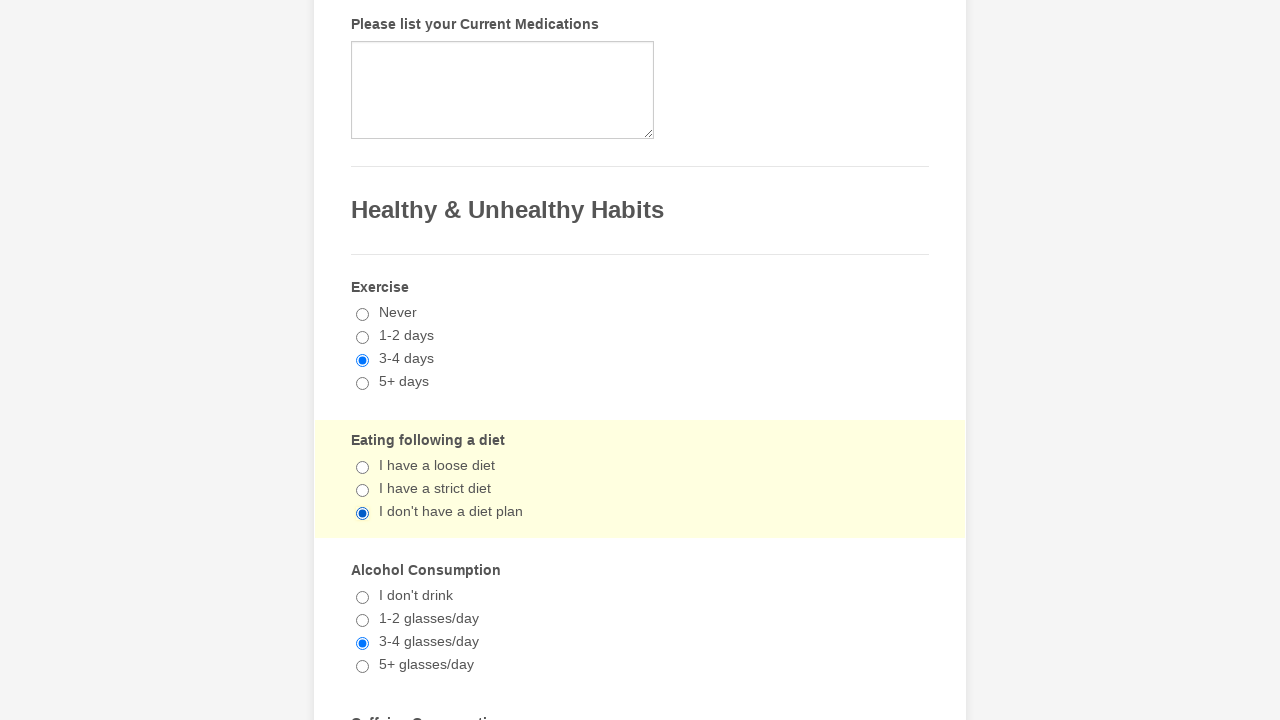

Verified 3-4 glasses/day radio button is checked
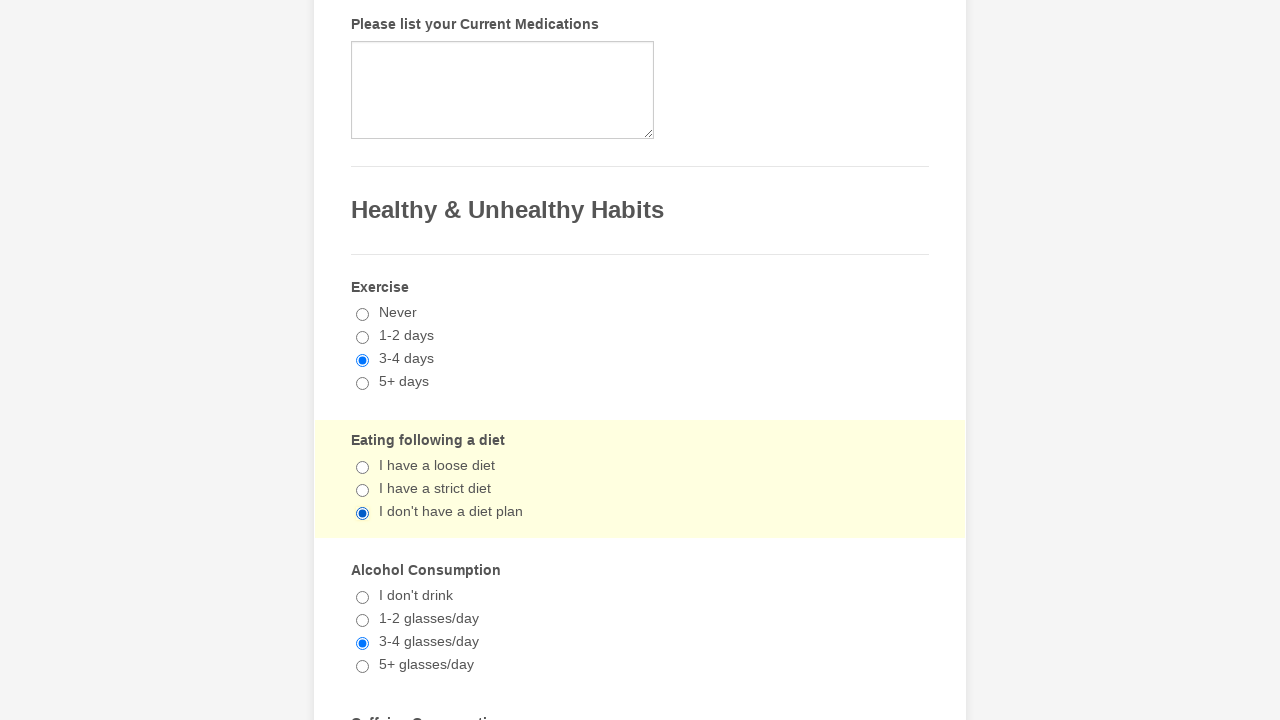

Verified I don't have a diet plan radio button is checked
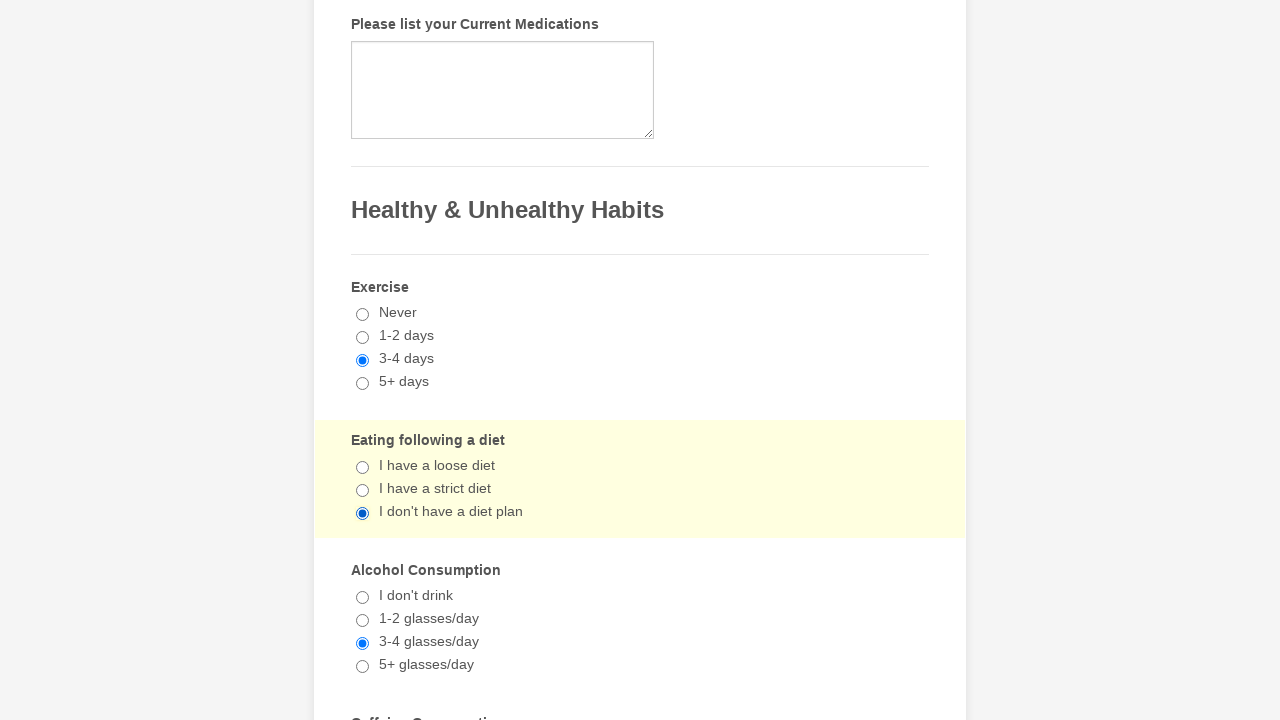

Deselected Ulcerative Colitis checkbox by clicking again at (362, 360) on input[value='Ulcerative Colitis']
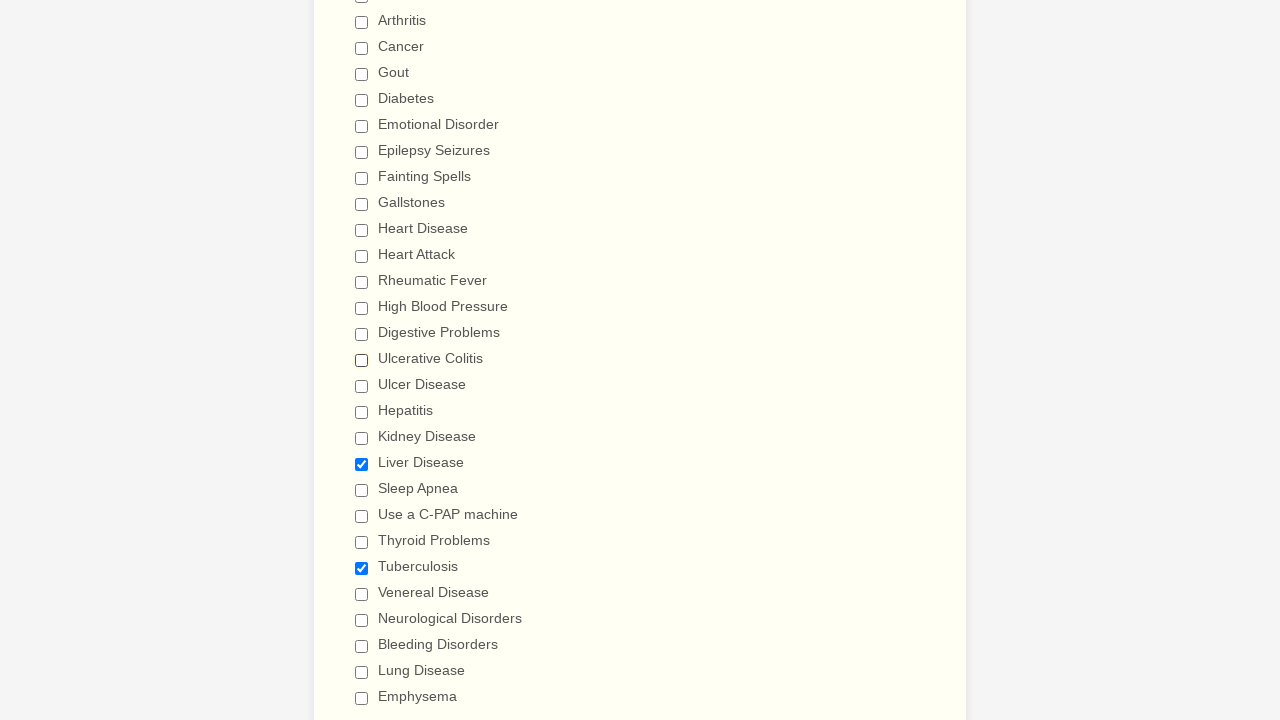

Deselected Liver Disease checkbox by clicking again at (362, 464) on input[value='Liver Disease']
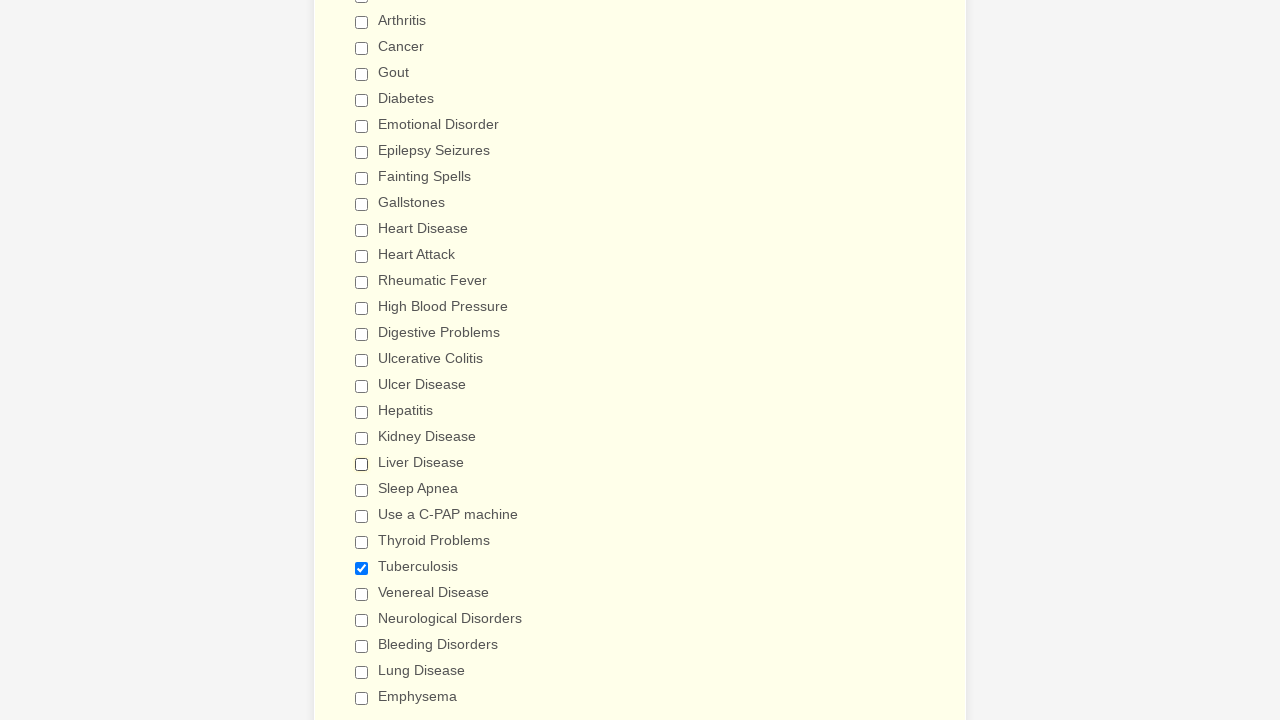

Deselected Tuberculosis checkbox by clicking again at (362, 568) on input[value='Tuberculosis']
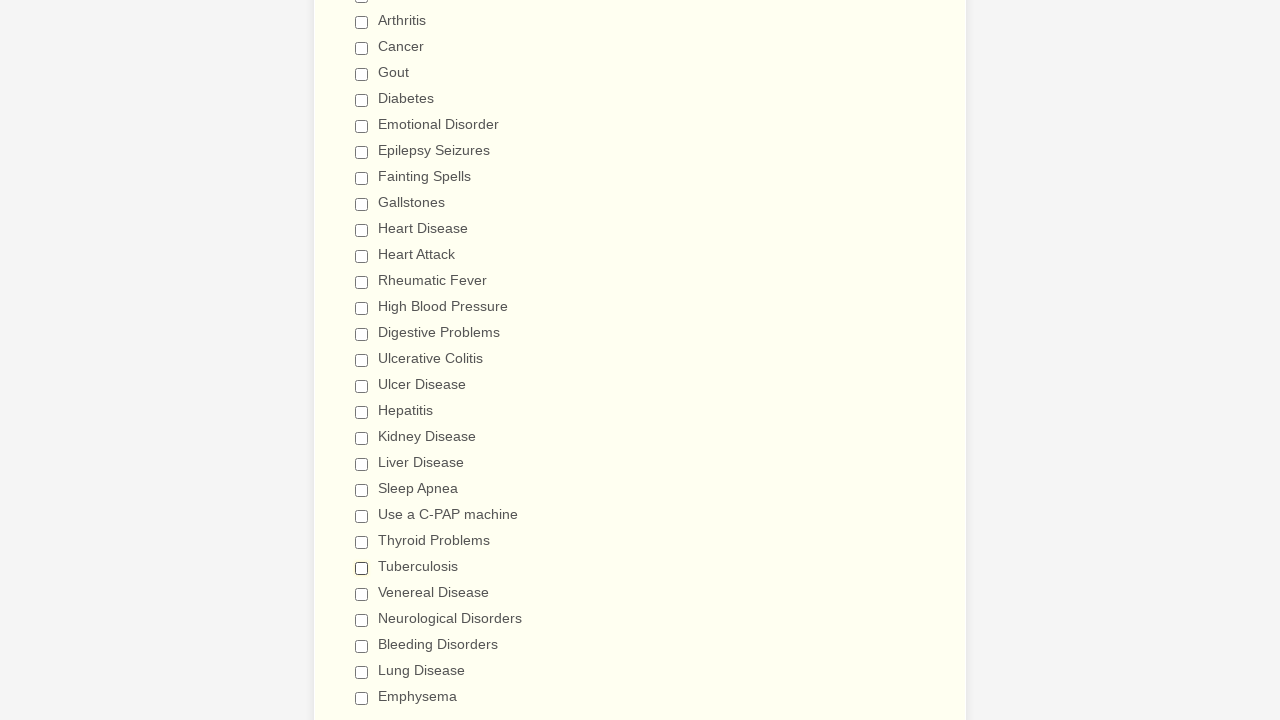

Attempted to deselect 3-4 days radio button at (362, 361) on input[value='3-4 days']
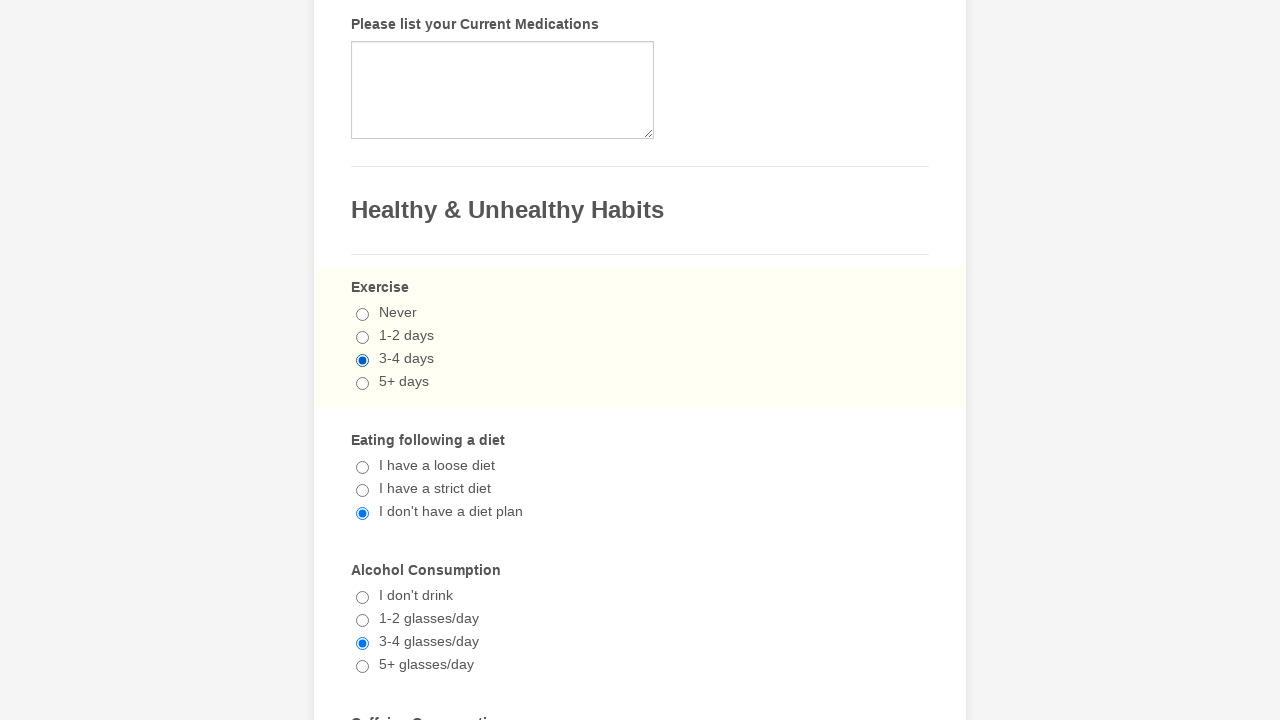

Attempted to deselect 3-4 glasses/day radio button at (362, 644) on input[value='3-4 glasses/day']
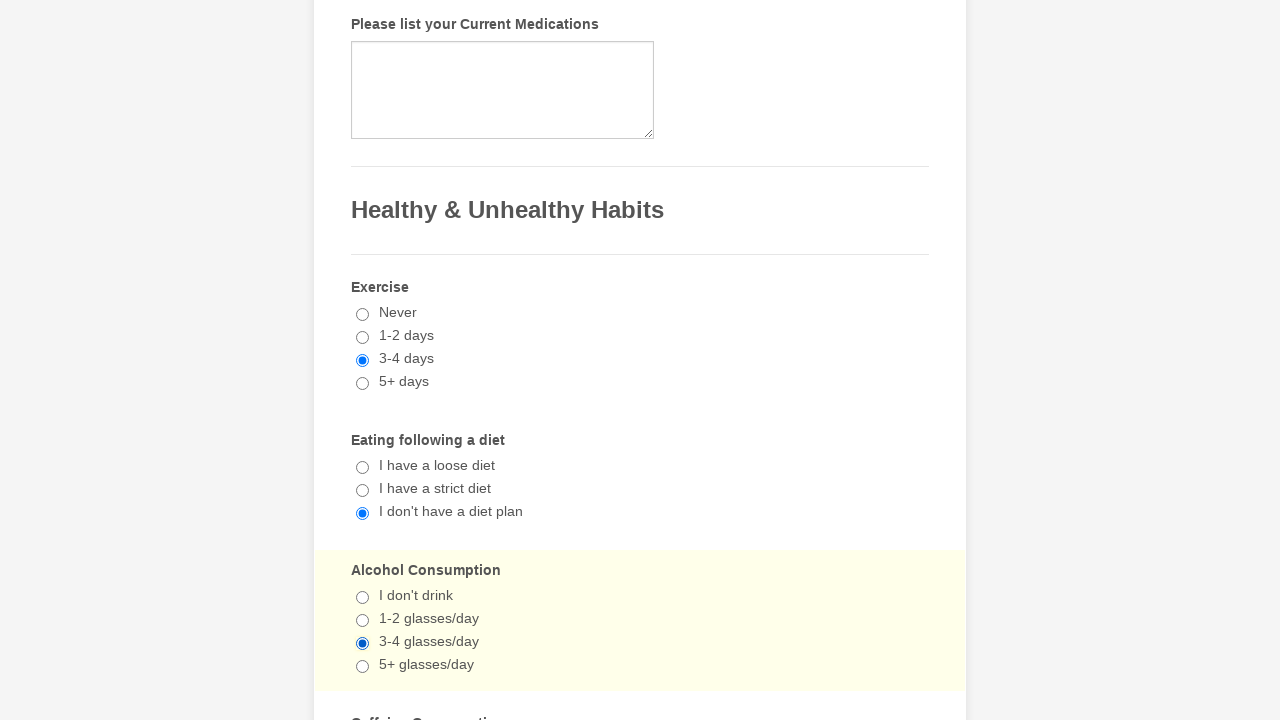

Attempted to deselect I don't have a diet plan radio button at (362, 514) on input[value="I don't have a diet plan"]
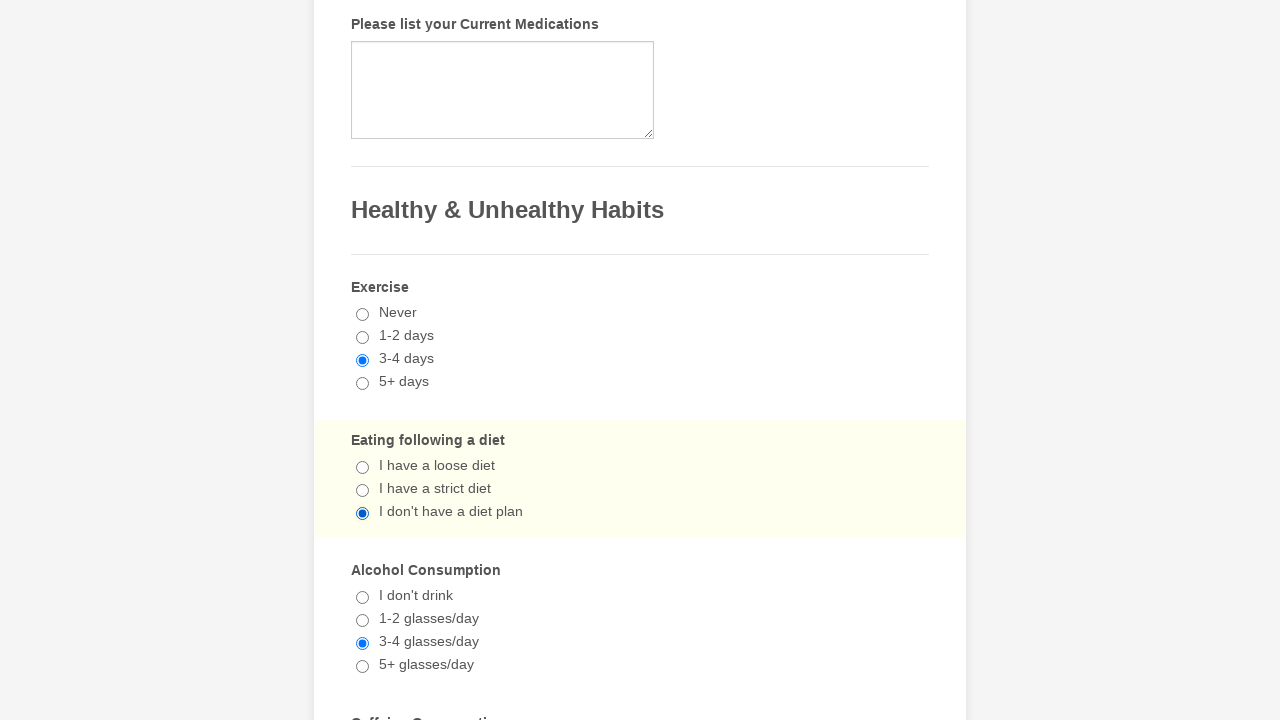

Verified Ulcerative Colitis checkbox is unchecked
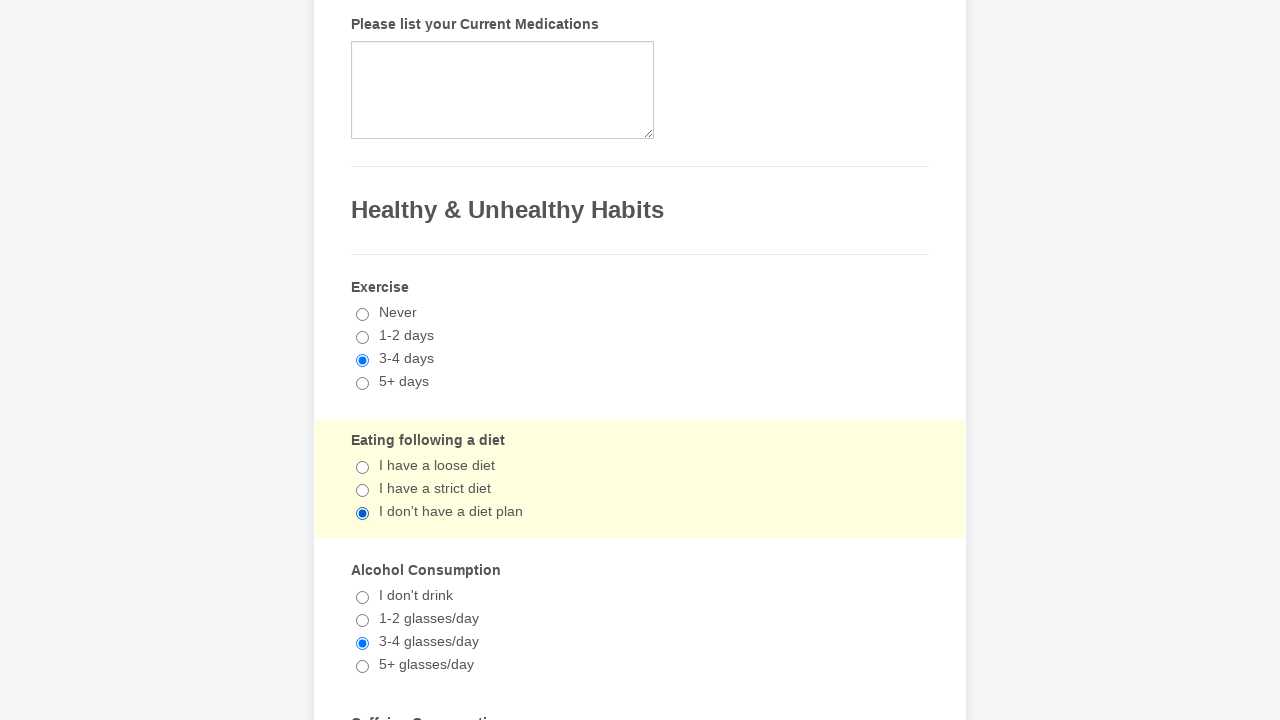

Verified Liver Disease checkbox is unchecked
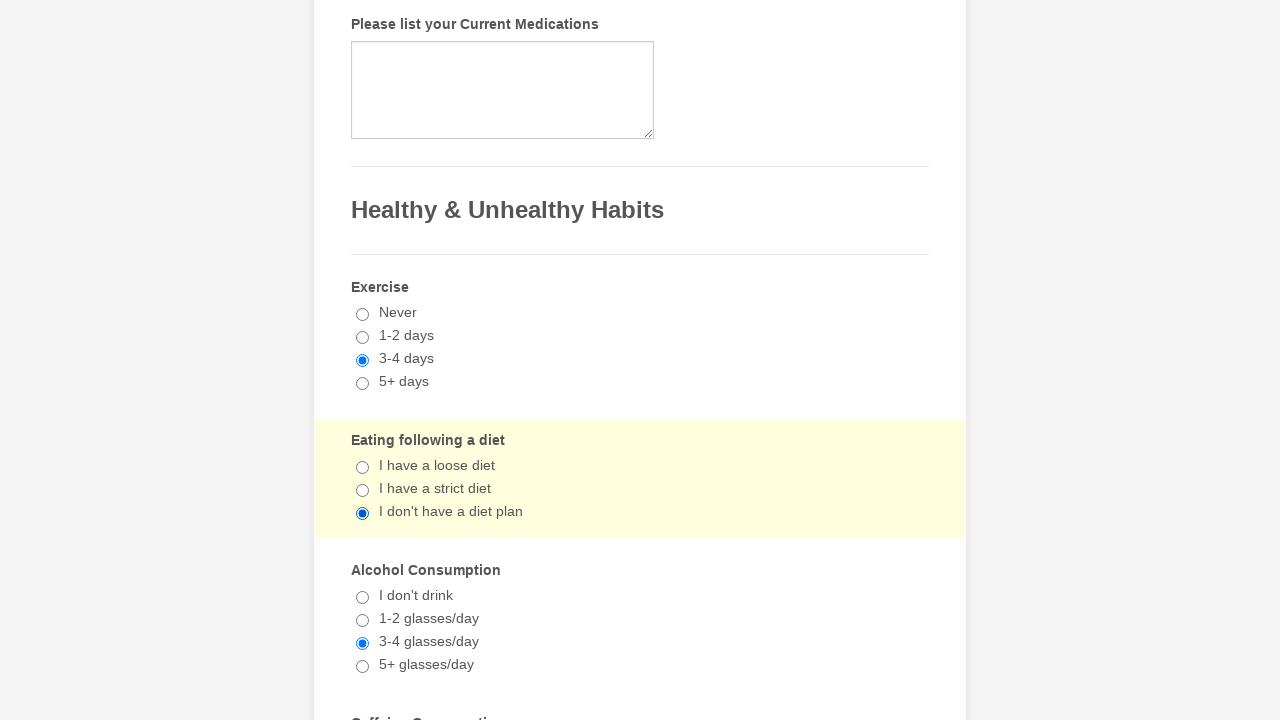

Verified Tuberculosis checkbox is unchecked
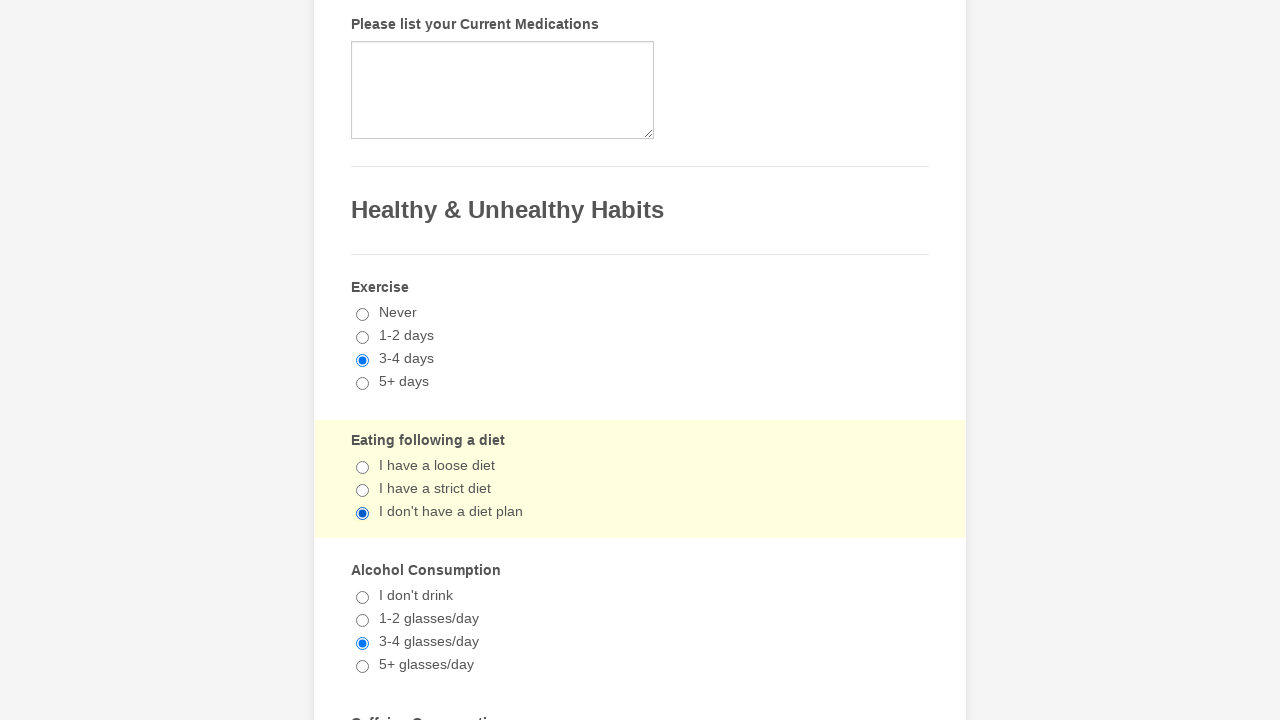

Verified 3-4 days radio button remains checked (radio buttons cannot be unchecked by clicking)
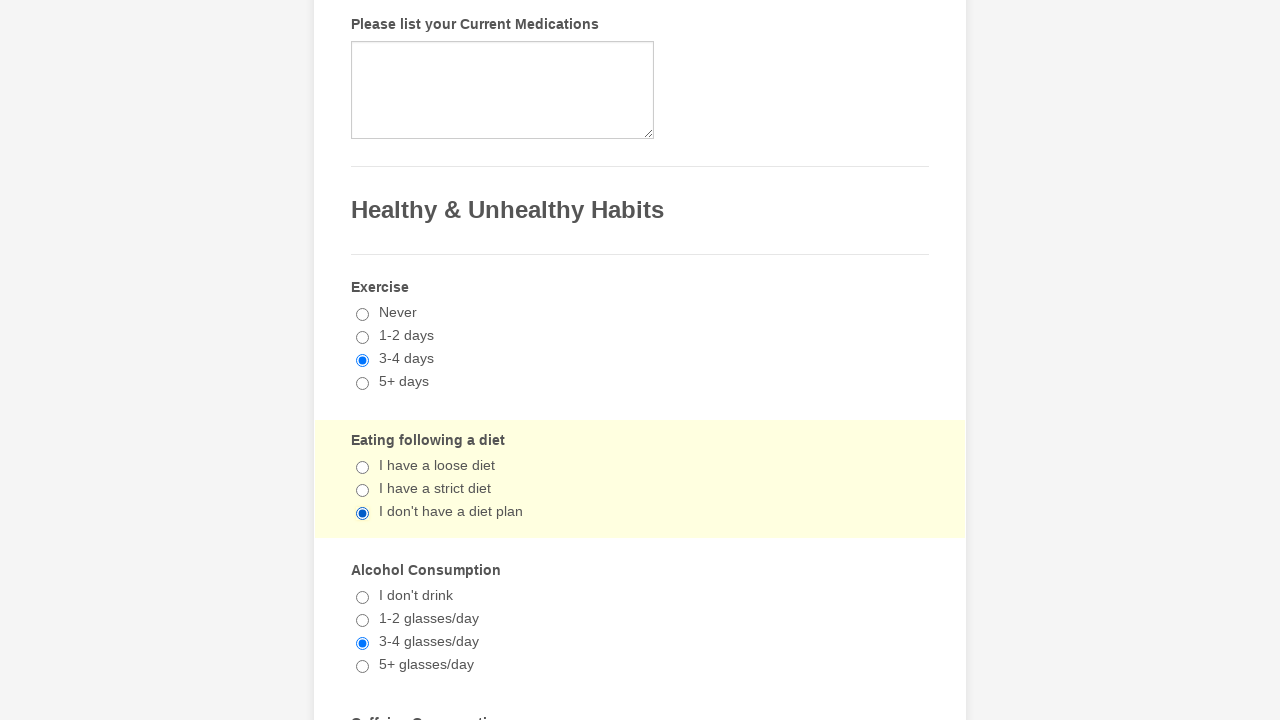

Verified 3-4 glasses/day radio button remains checked
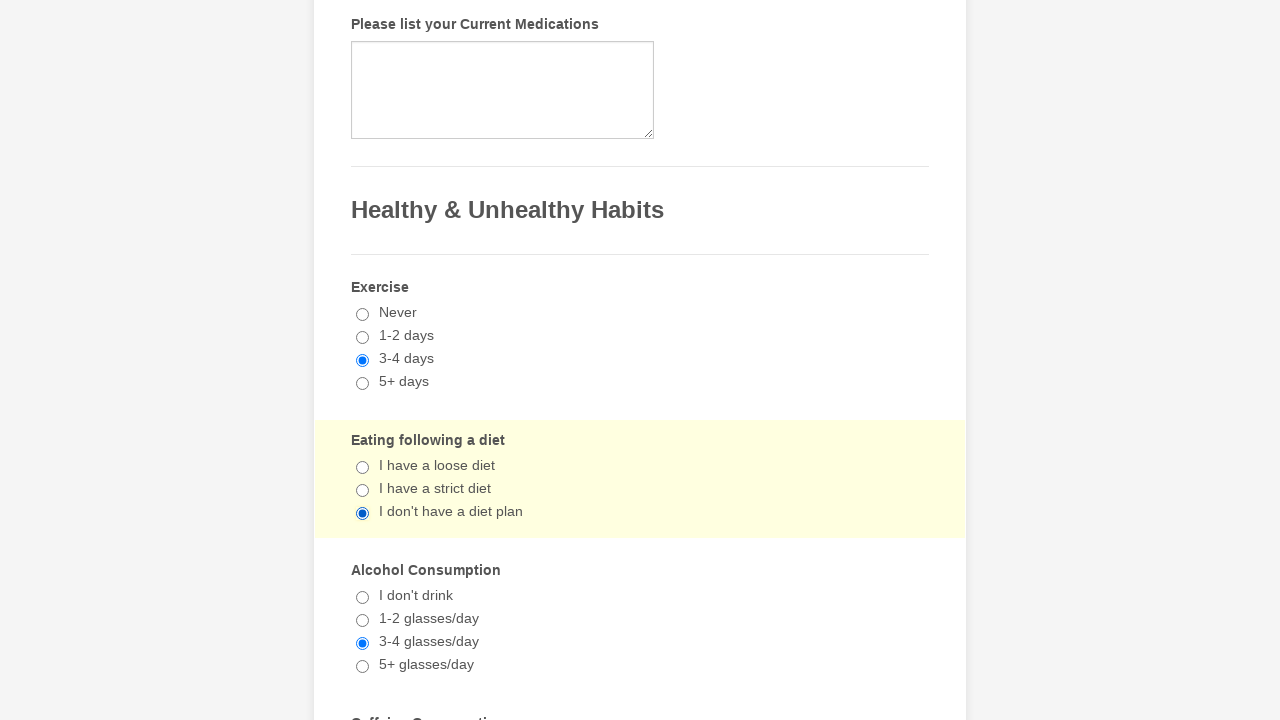

Verified I don't have a diet plan radio button remains checked
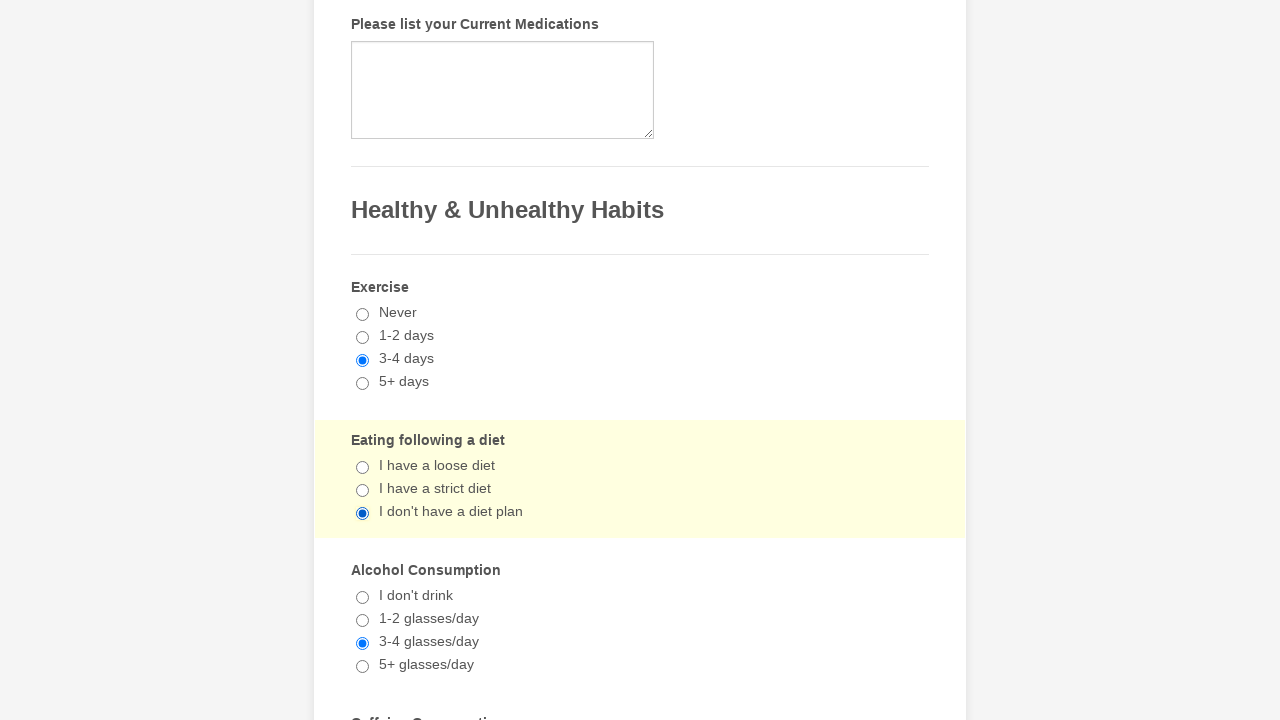

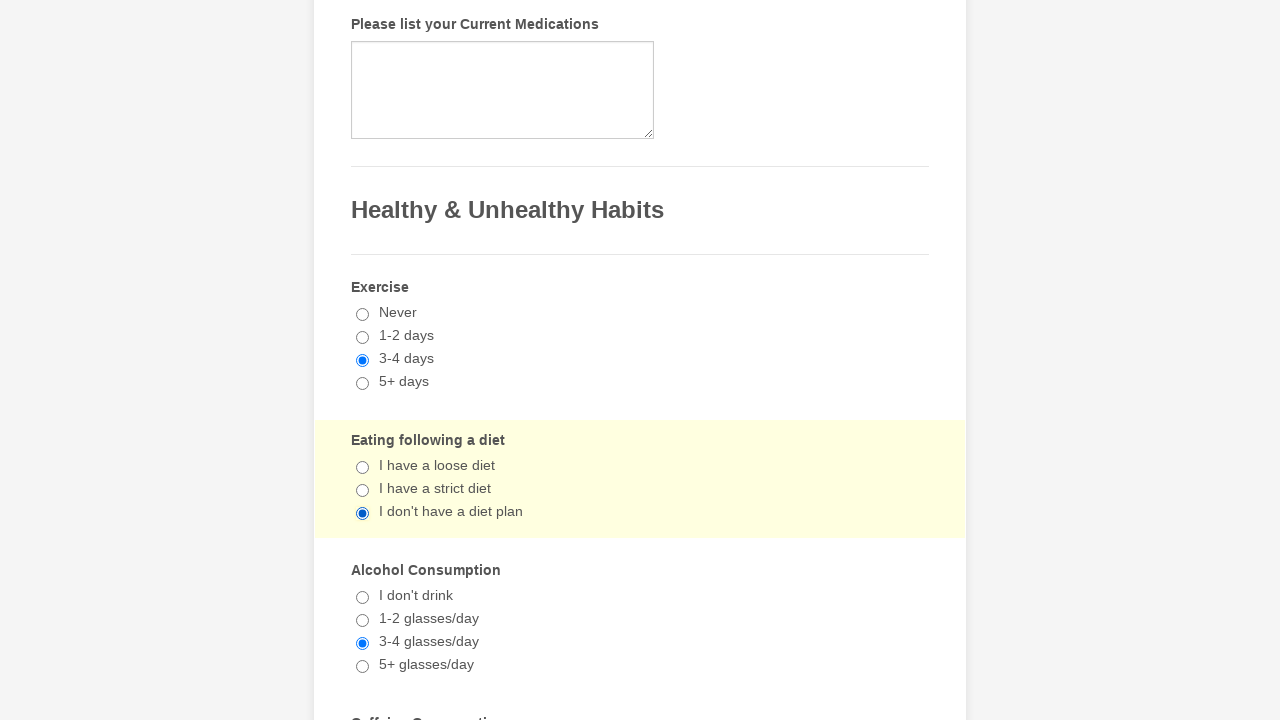